Tests opening a new browser tab and navigating to a different URL

Starting URL: https://www.livechennai.com/gold_silverrate.asp

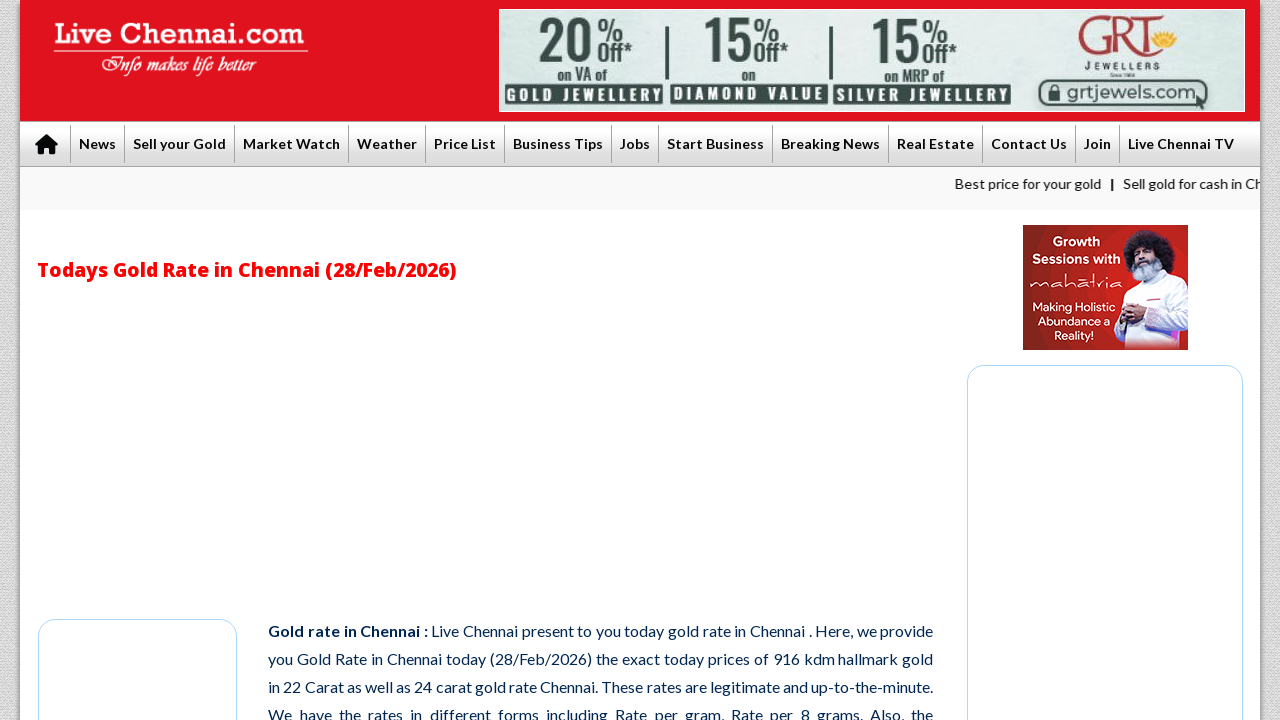

Initial page at https://www.livechennai.com/gold_silverrate.asp loaded (domcontentloaded)
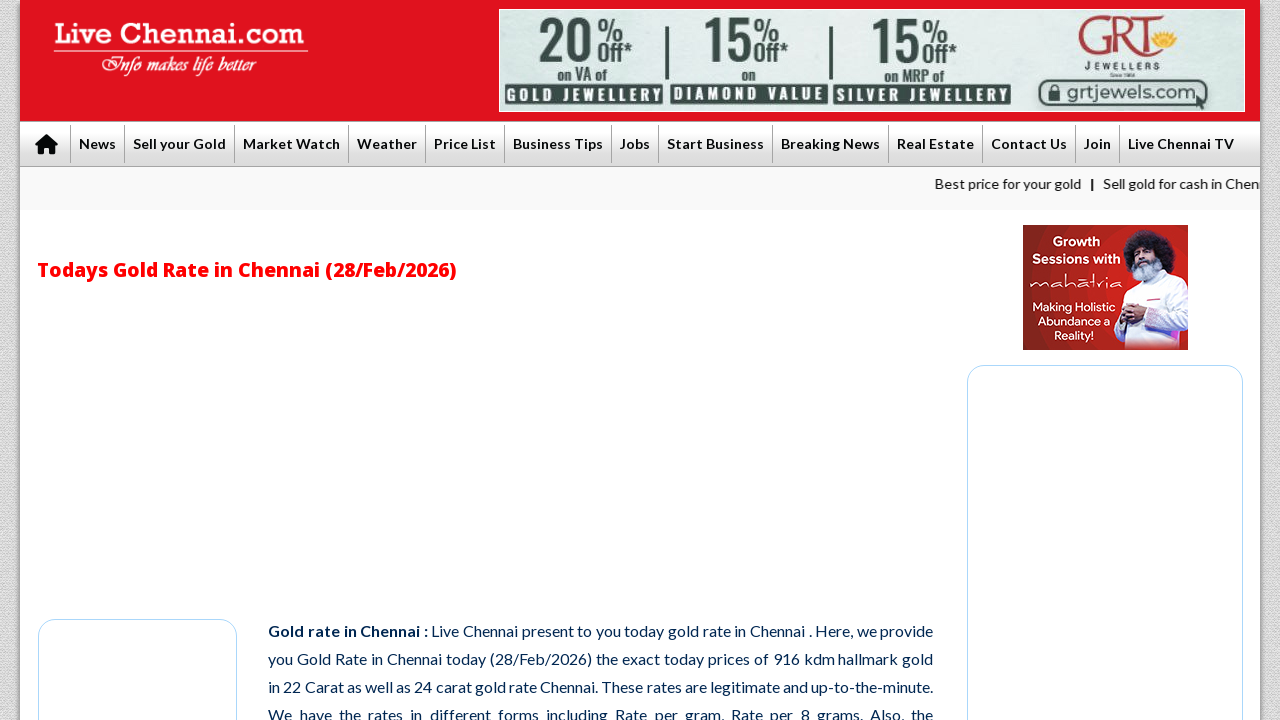

Opened new browser tab
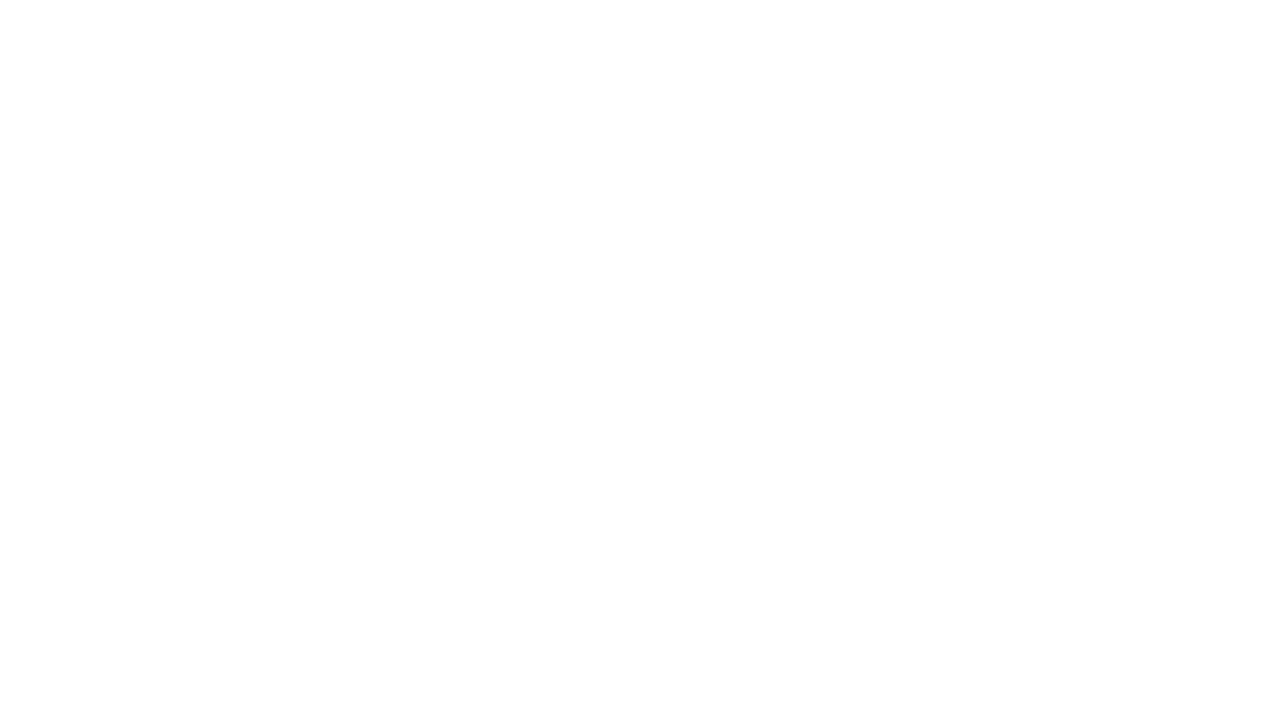

Navigated new tab to https://www.canada411.ca/
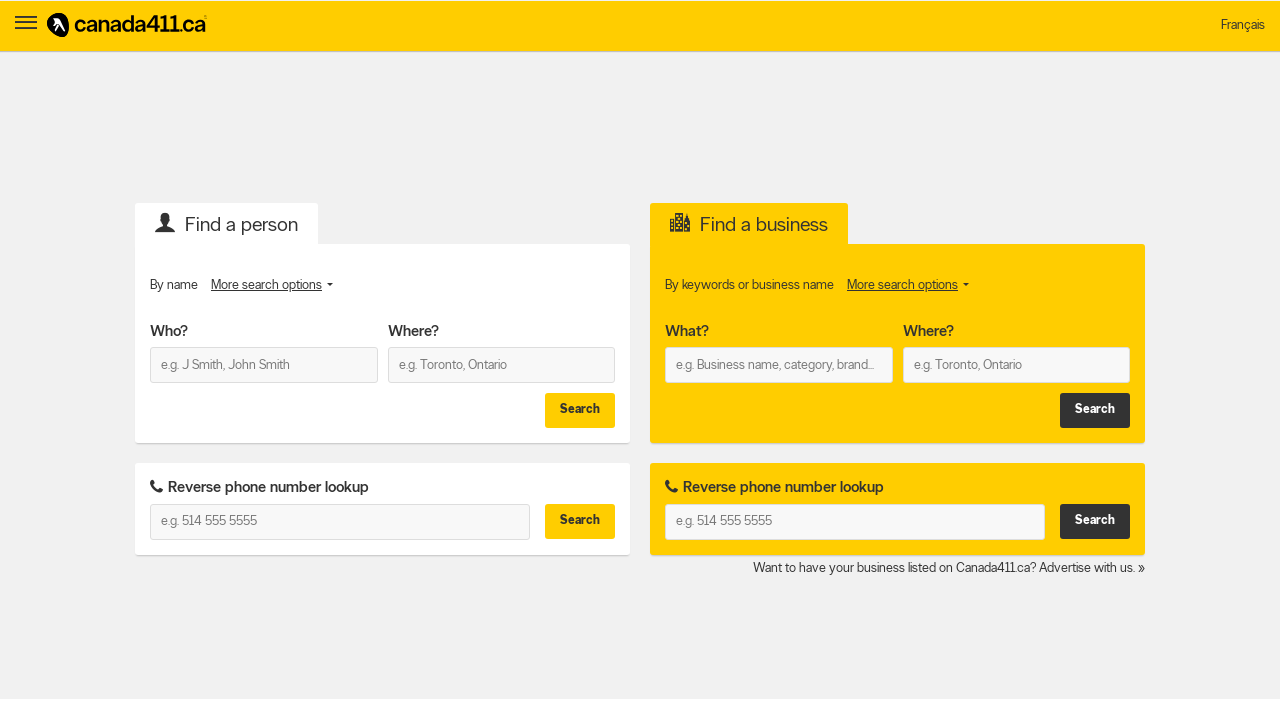

New tab page loaded (domcontentloaded)
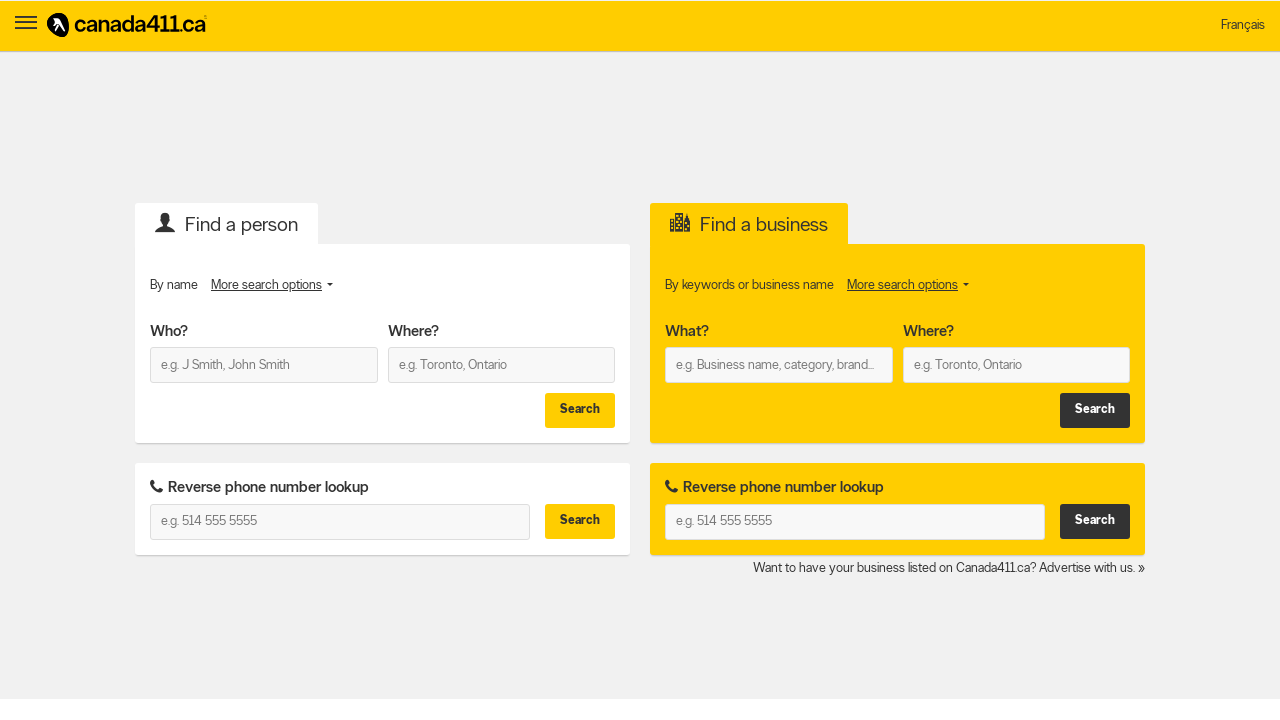

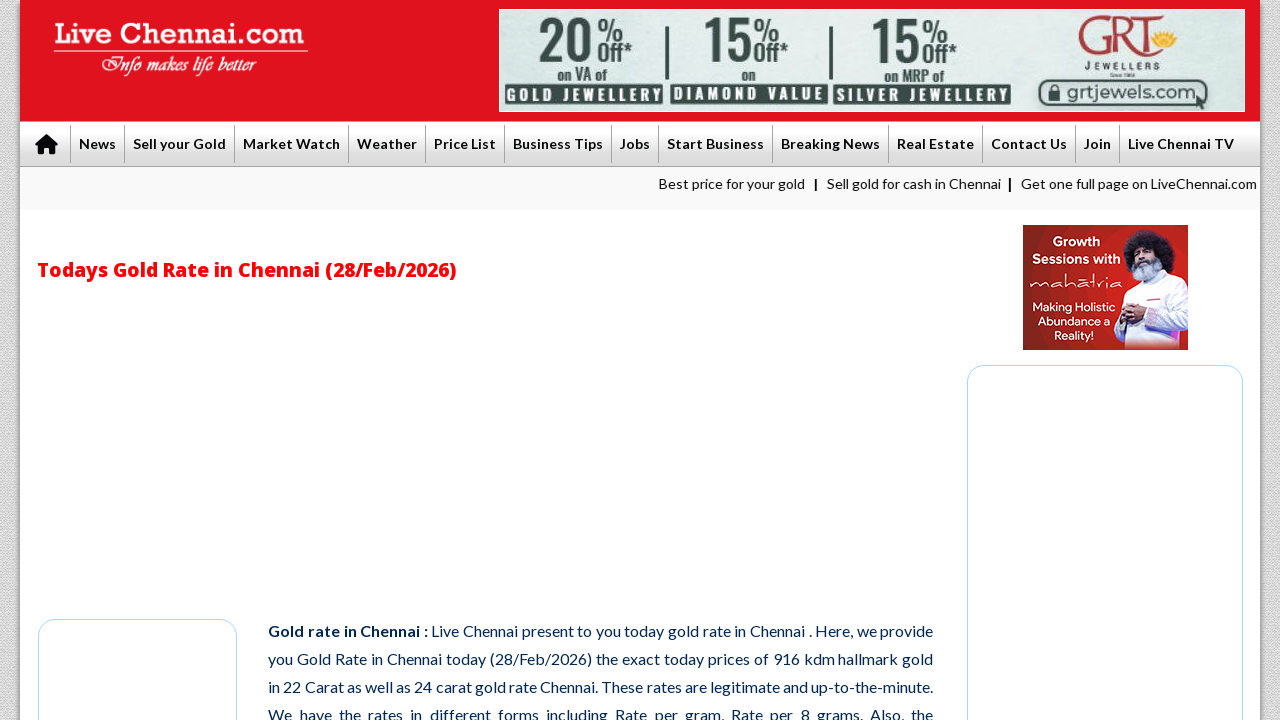